Tests searching for a customer by last name using the search input field

Starting URL: https://www.globalsqa.com/angularJs-protractor/BankingProject/#/manager

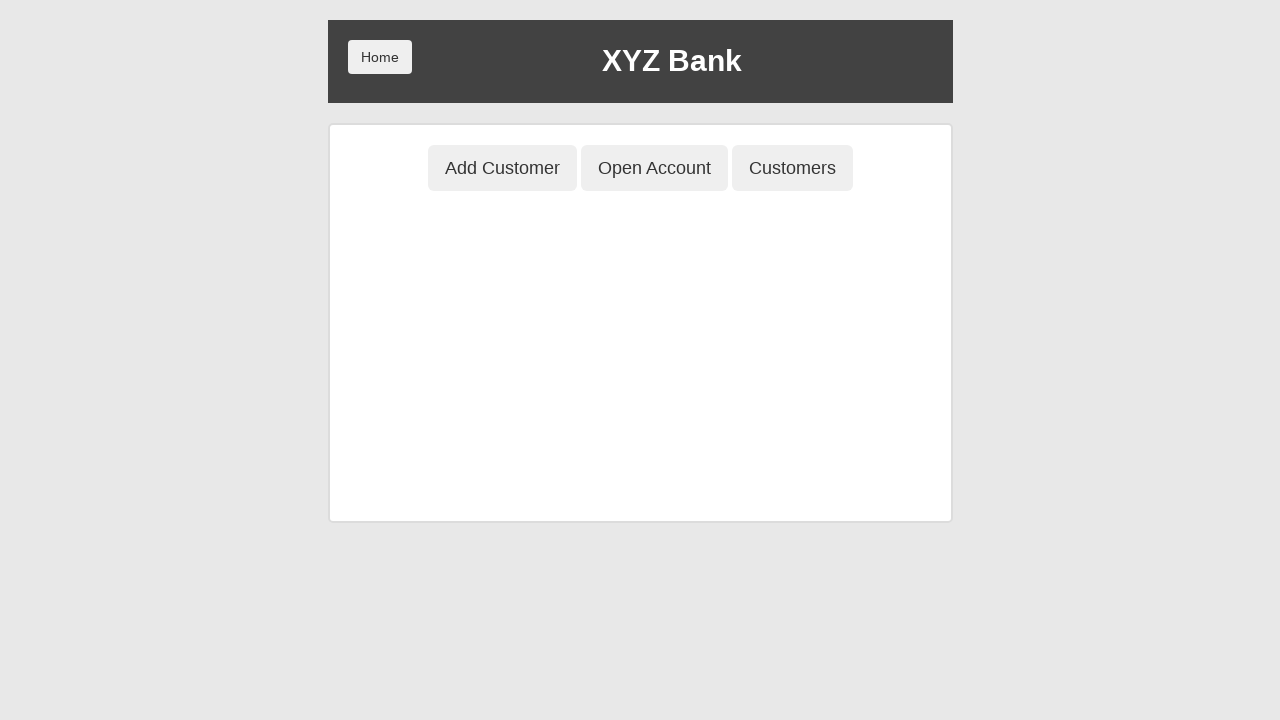

Clicked Customers button to view customer list at (792, 168) on button[ng-class='btnClass3']
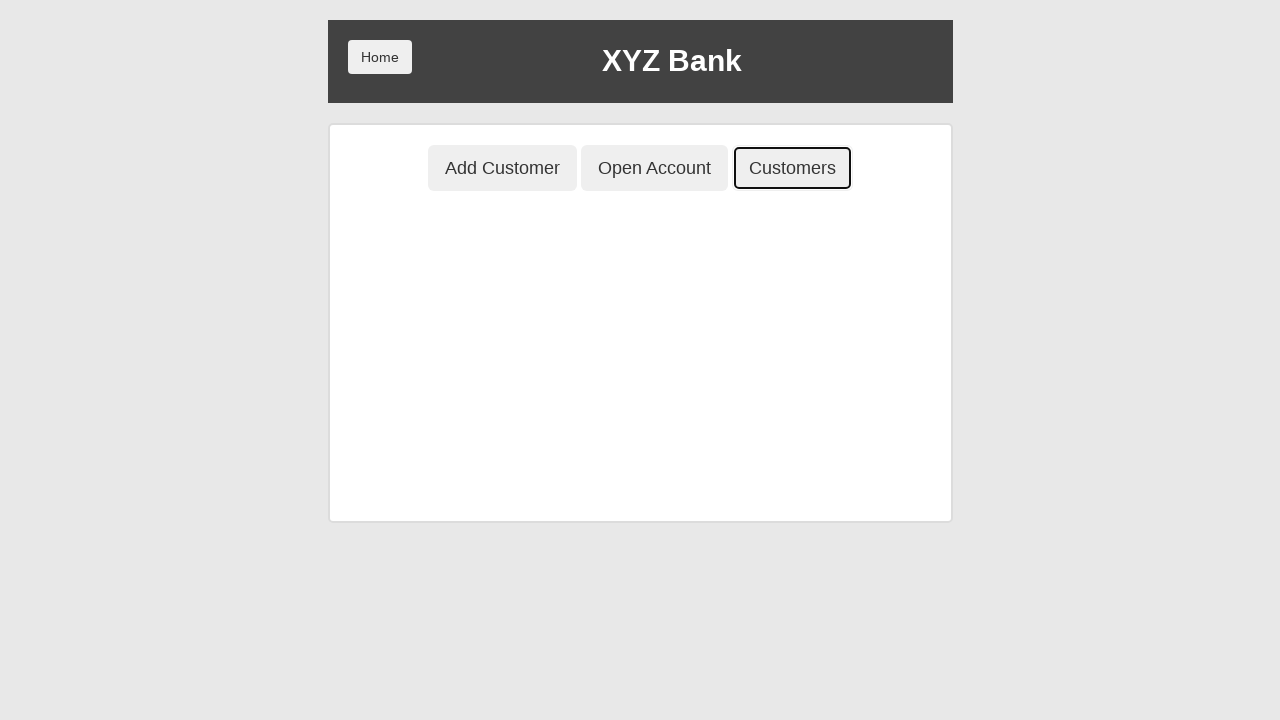

Entered 'Potter' in the search customer field on input[ng-model='searchCustomer']
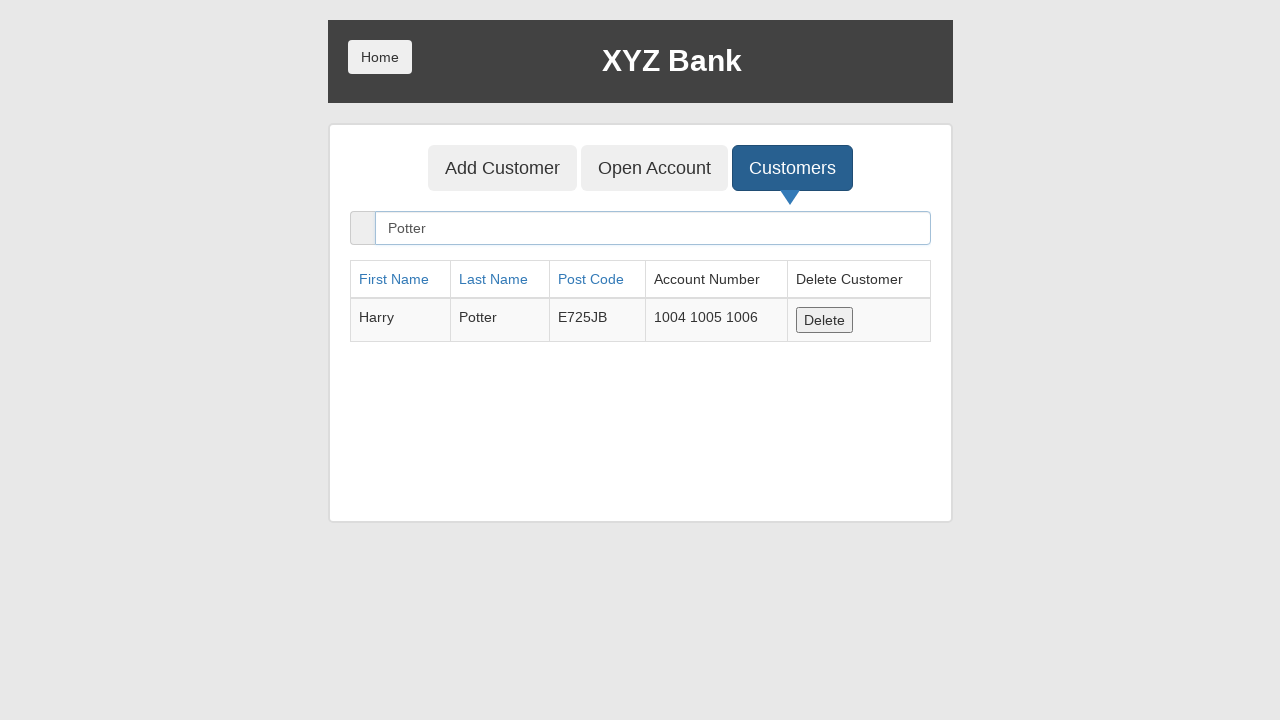

Filtered customer results loaded by last name Potter
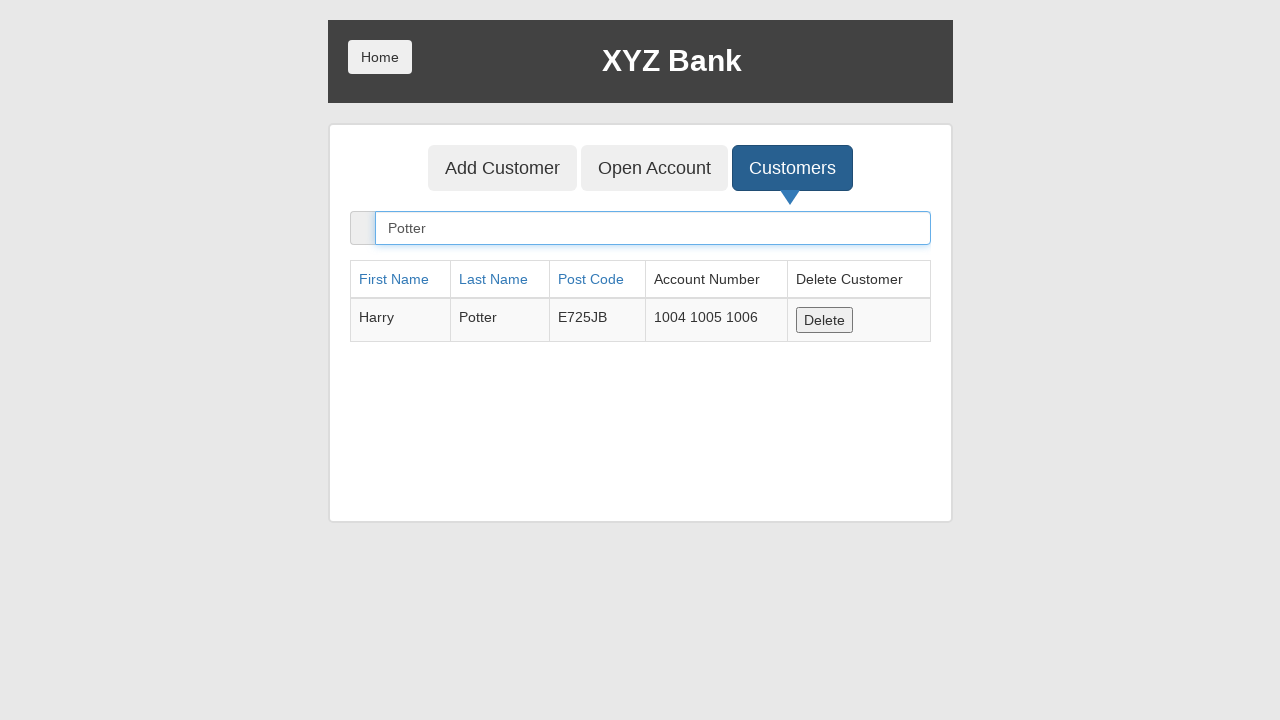

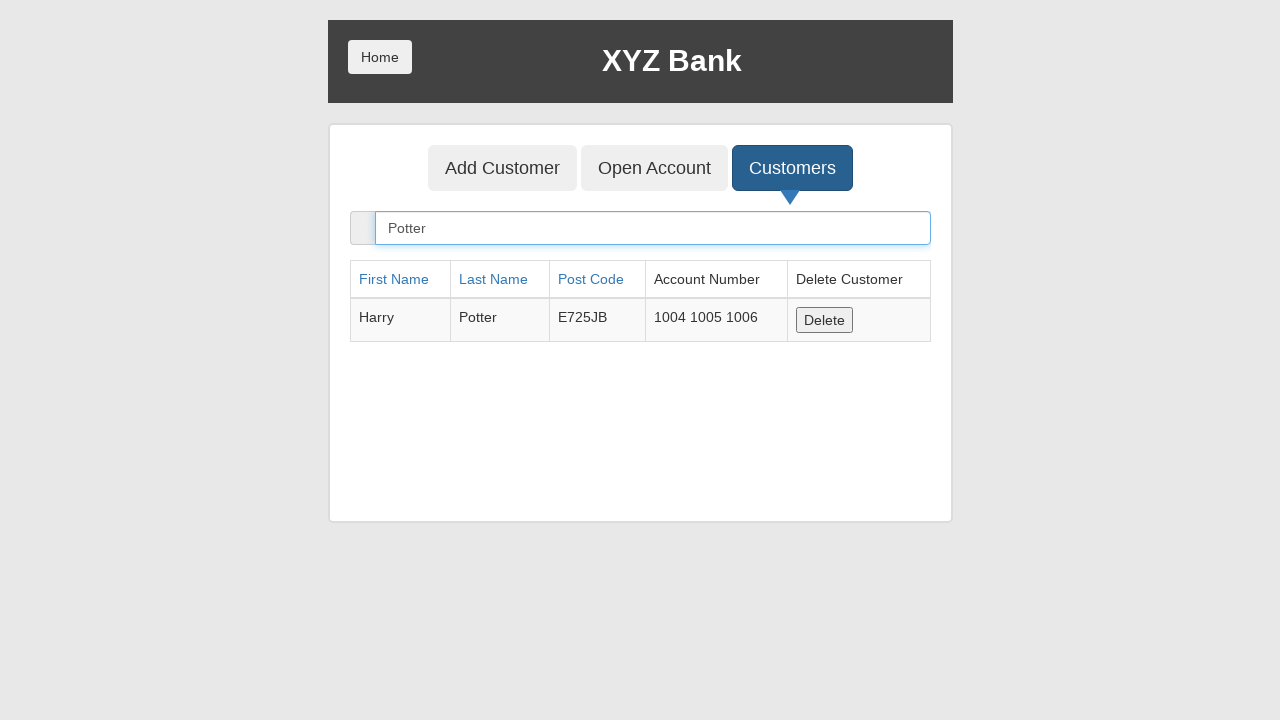